Verifies that the Bentley homepage loads completely by checking the document ready state

Starting URL: https://www.bentley.com/

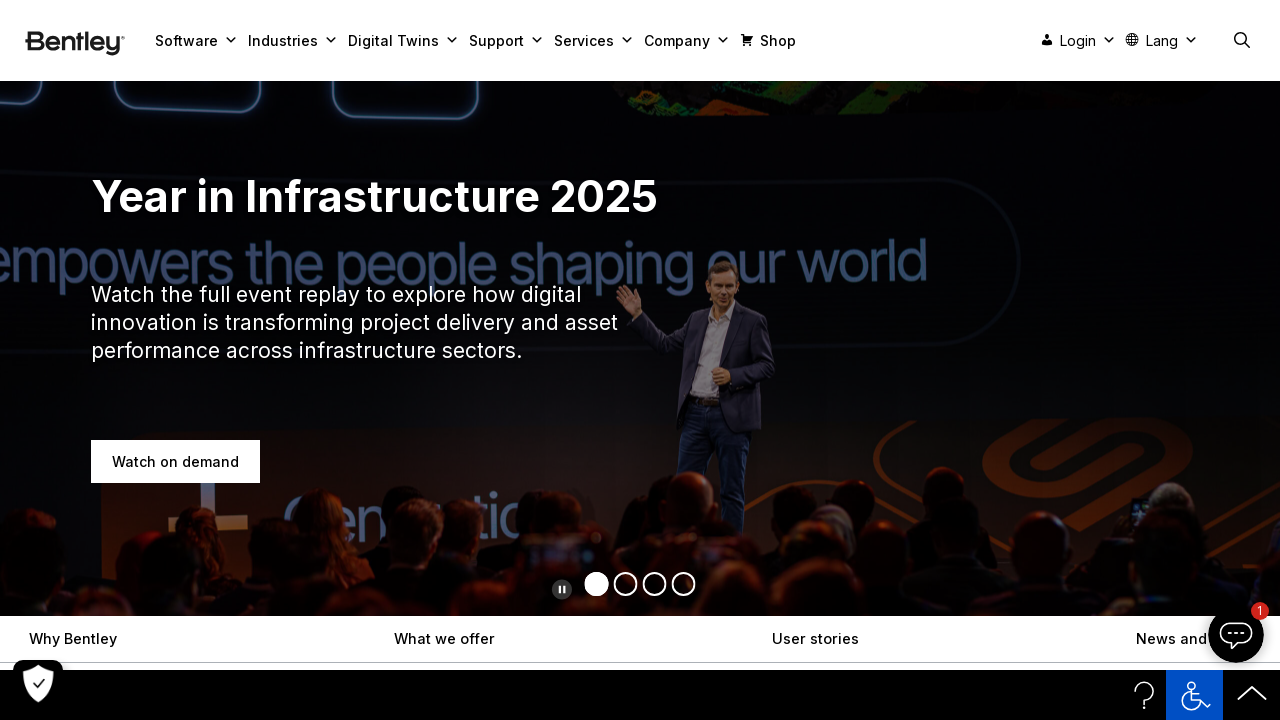

Waited for page load state to complete
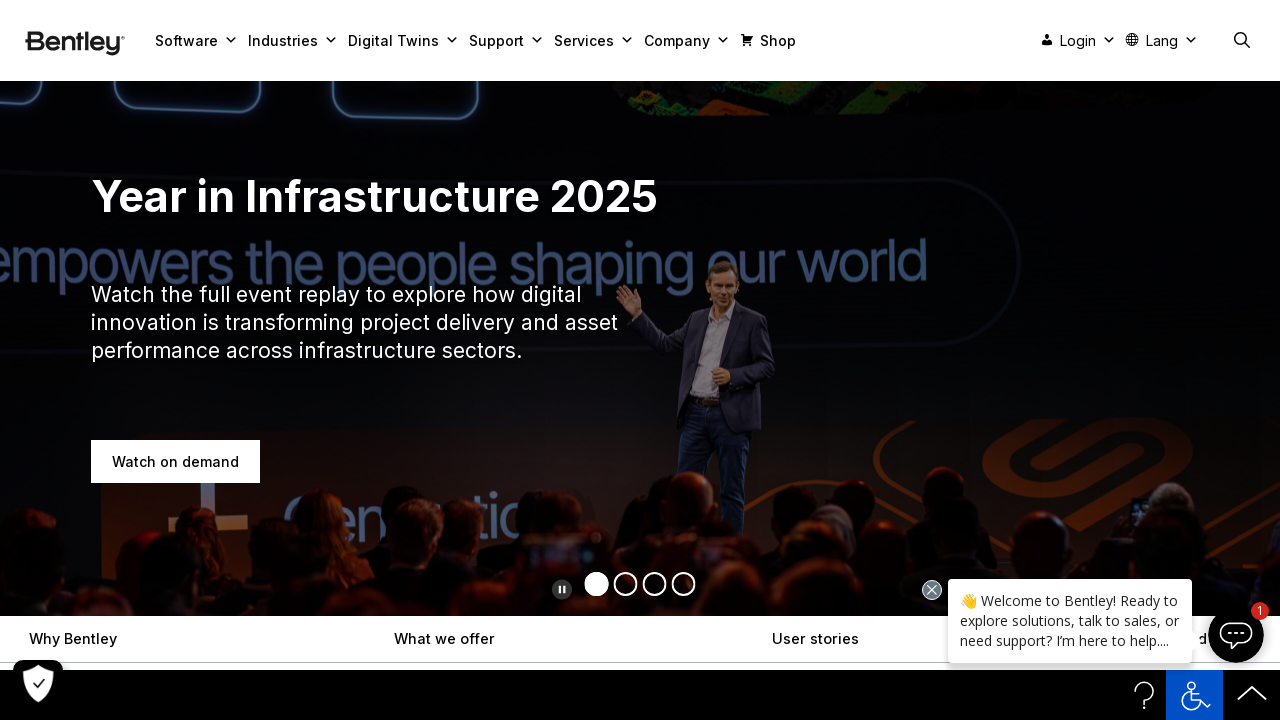

Evaluated document.readyState
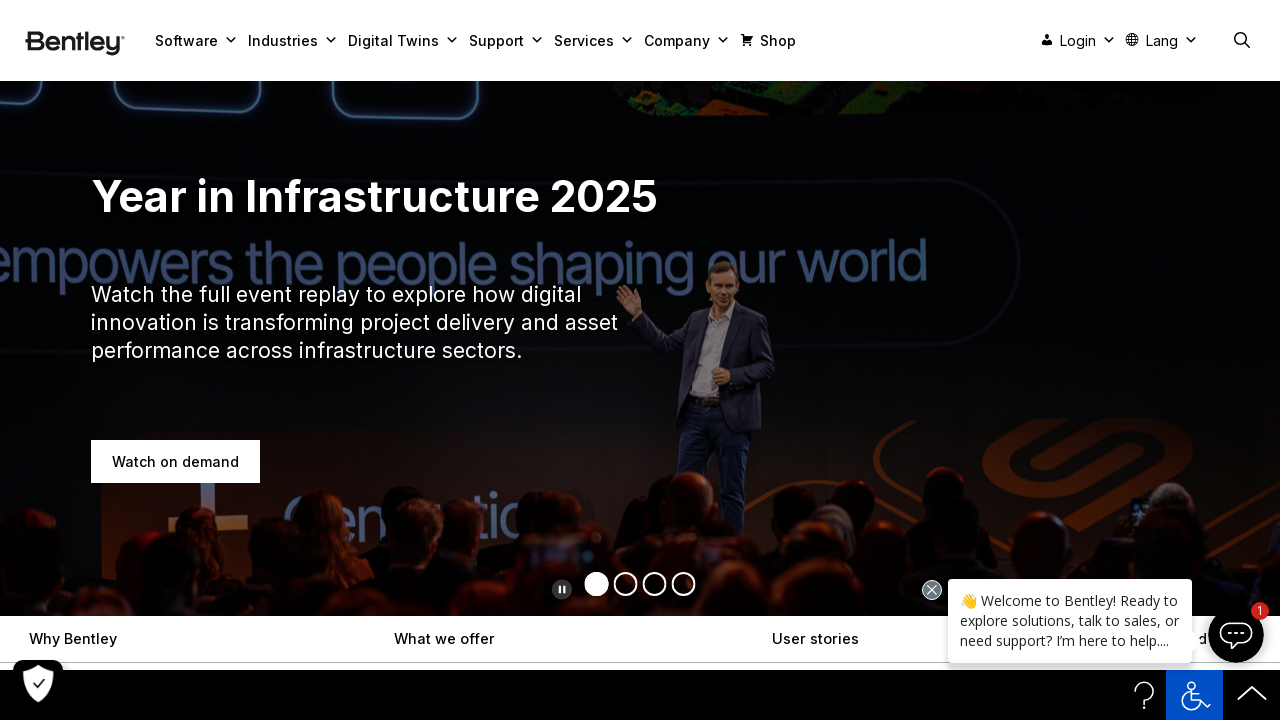

Verified document.readyState is 'complete' (actual: complete)
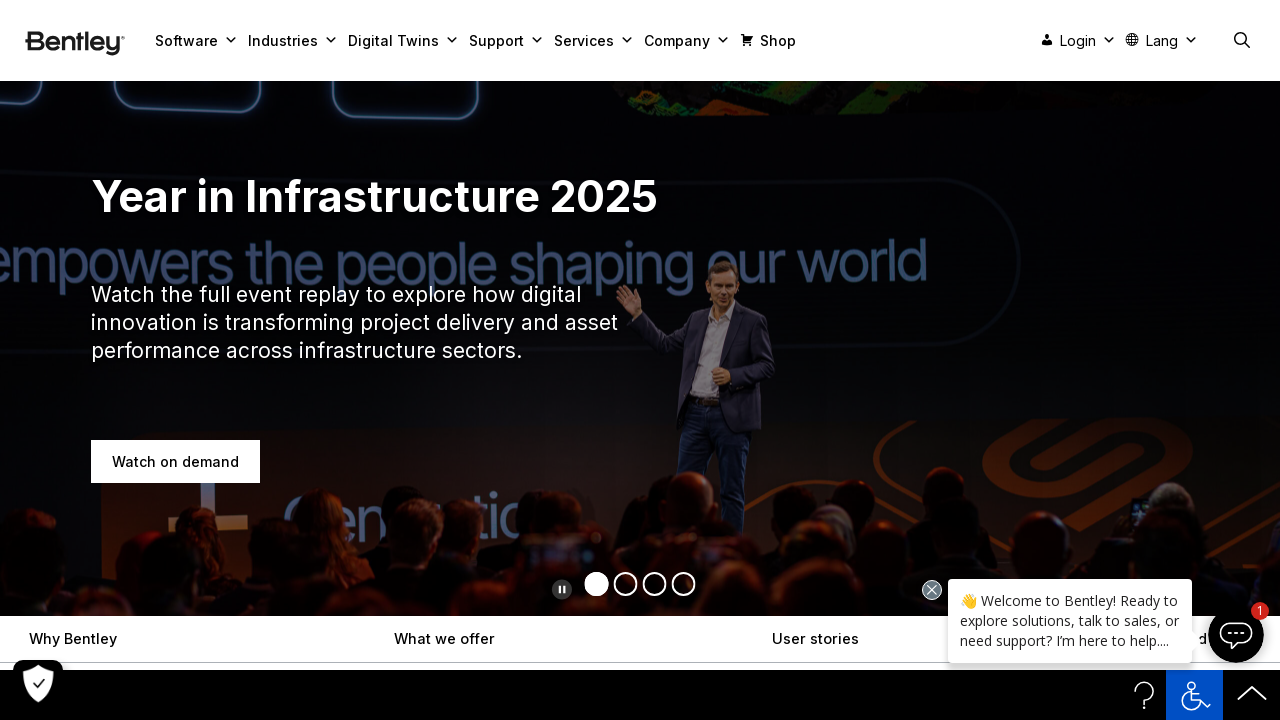

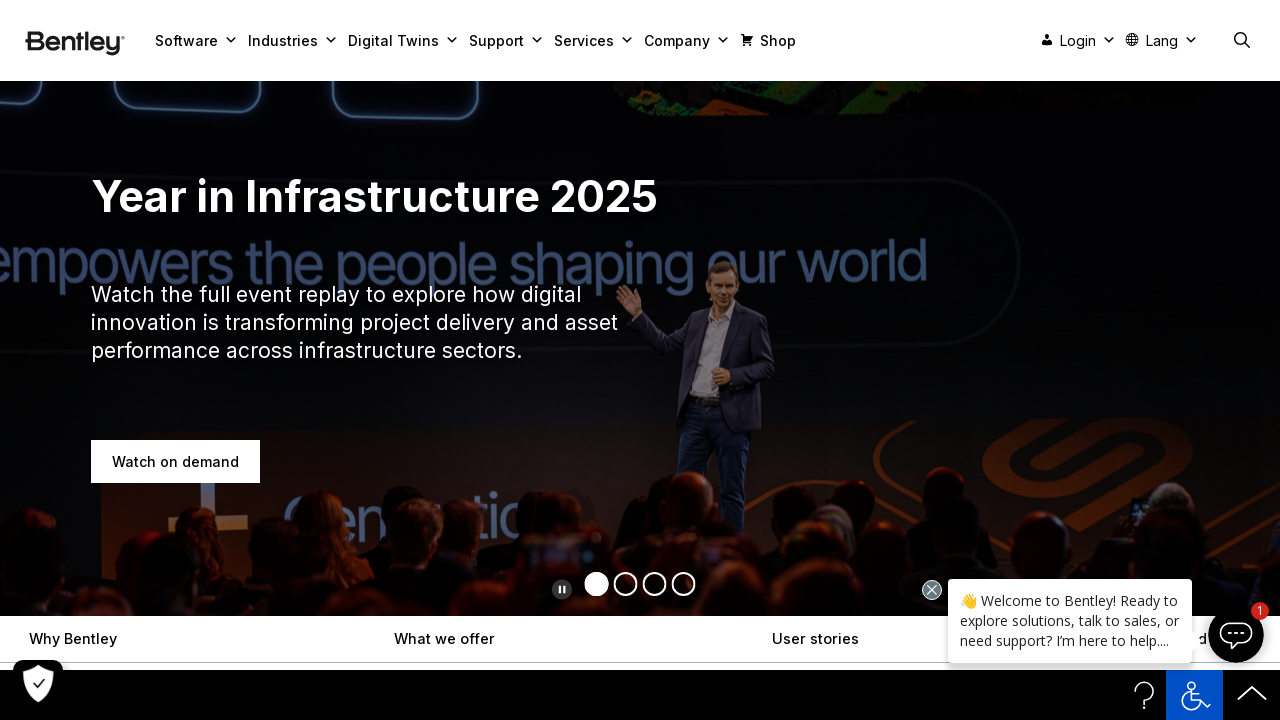